Navigates through tutorial site by expanding dropdown menu, clicking on Links section, and then clicking Home link which opens in new tab

Starting URL: https://www.tutorialspoint.com/selenium/practice/selenium_automation_practice.php

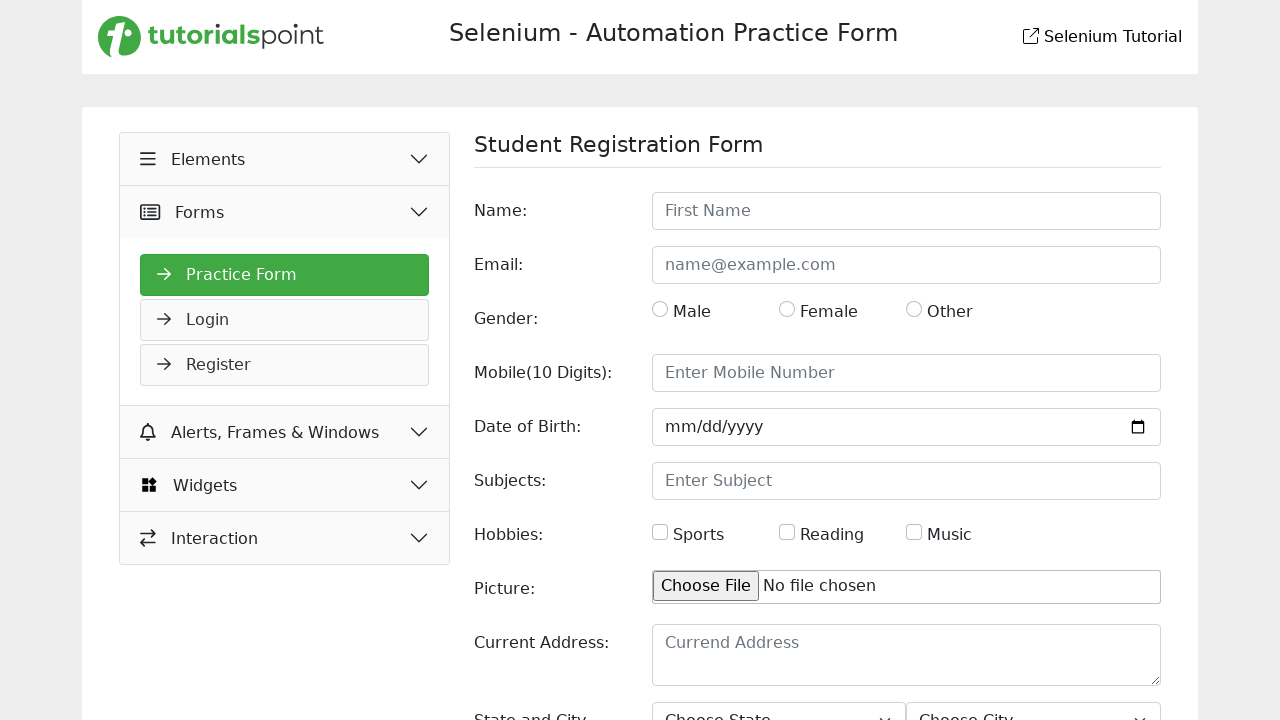

Clicked accordion button to expand dropdown menu at (285, 159) on button.accordion-button
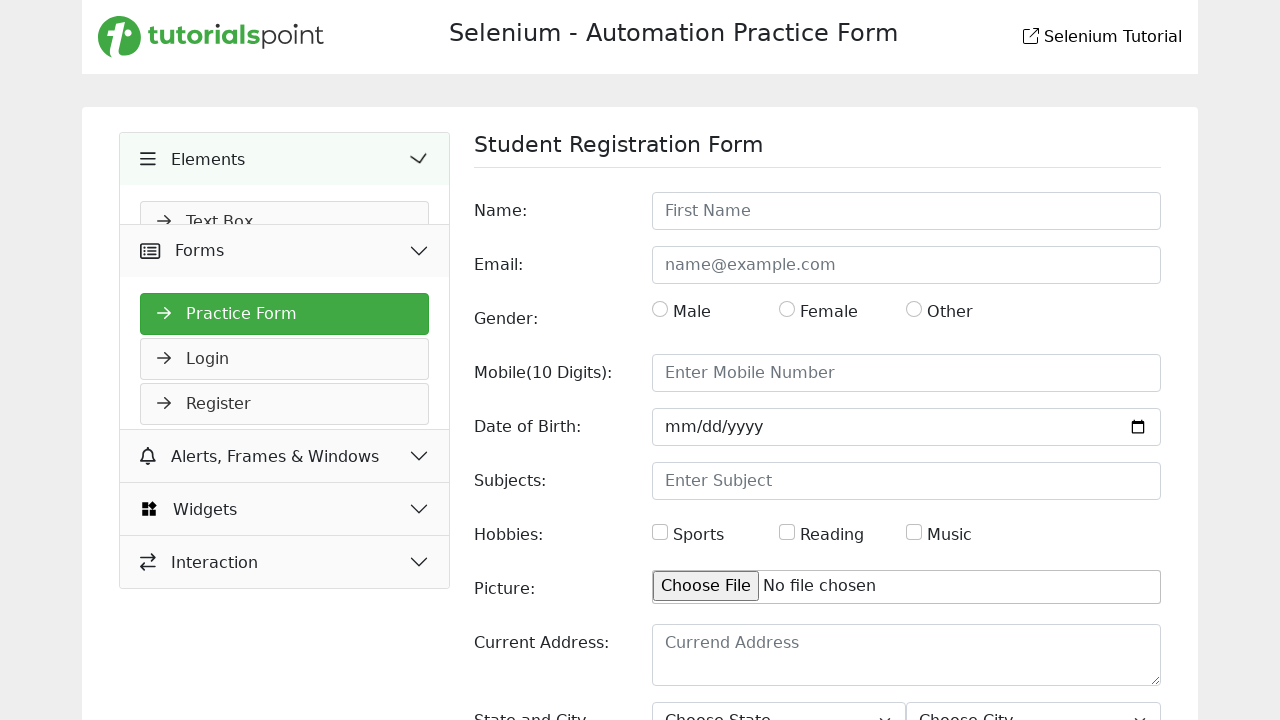

Clicked on Links section in menu at (285, 447) on text=Links
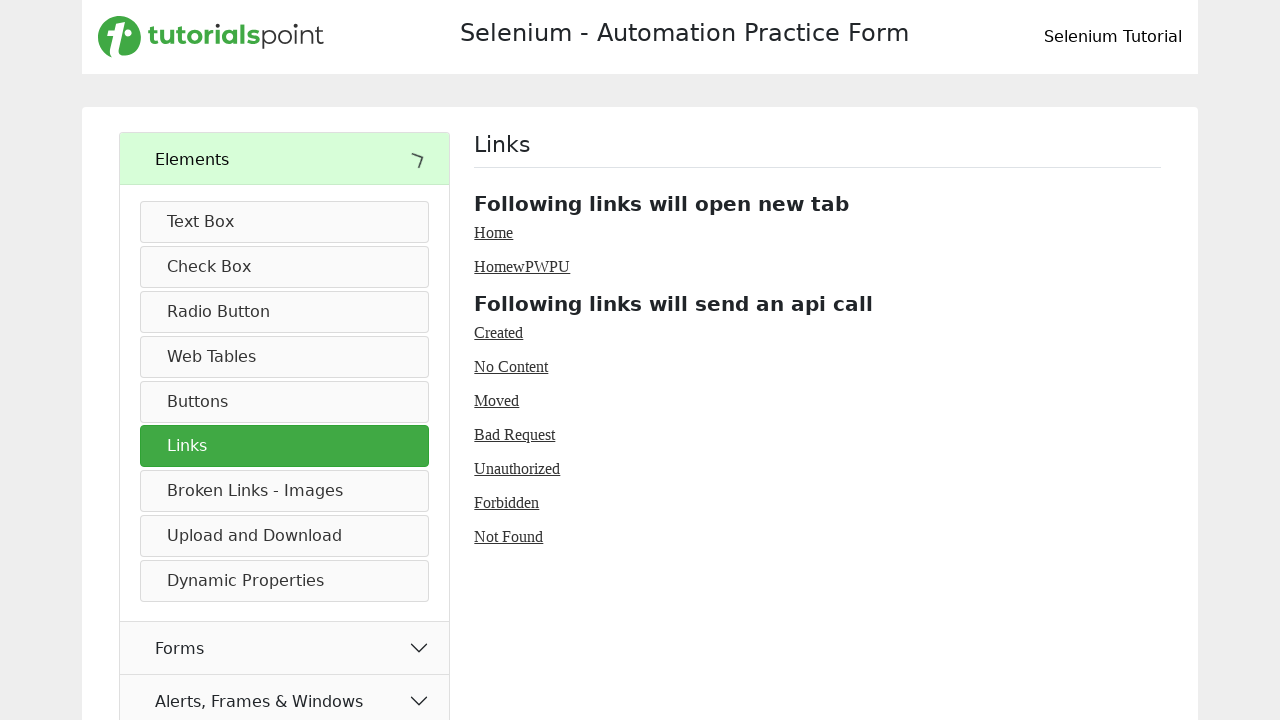

Clicked Home link which opened in new tab at (494, 232) on text=Home
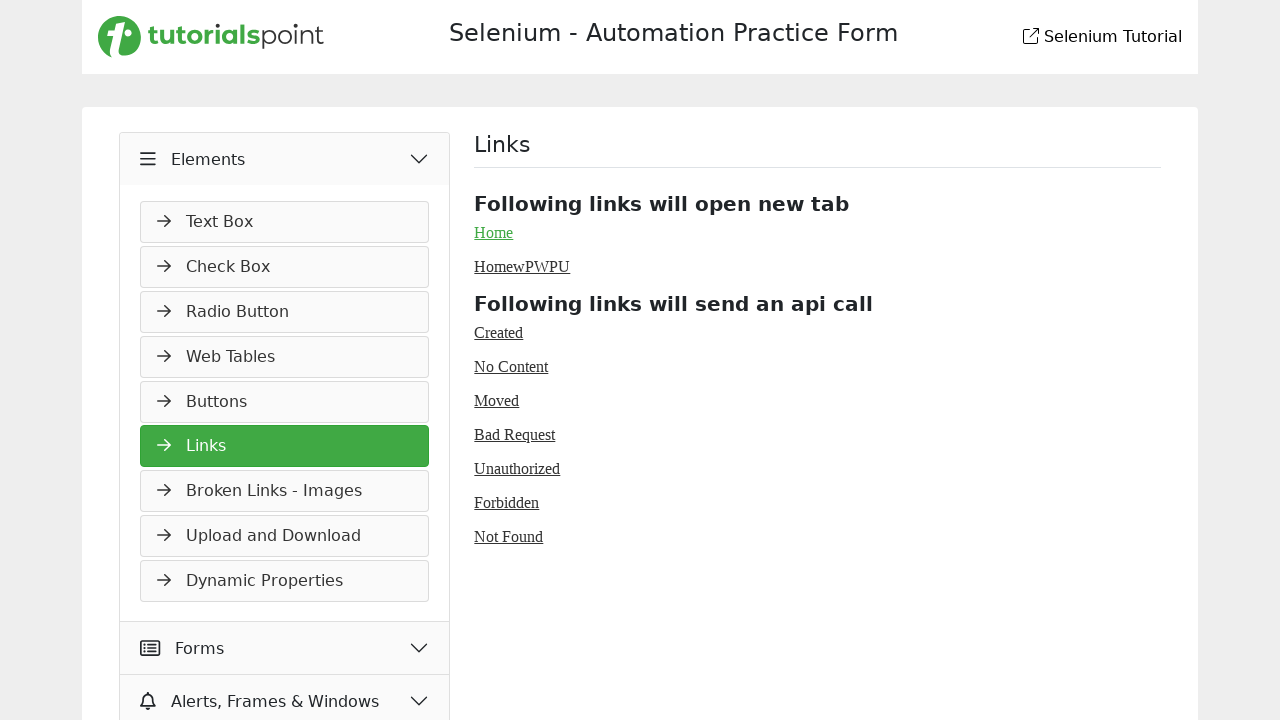

New tab loaded successfully
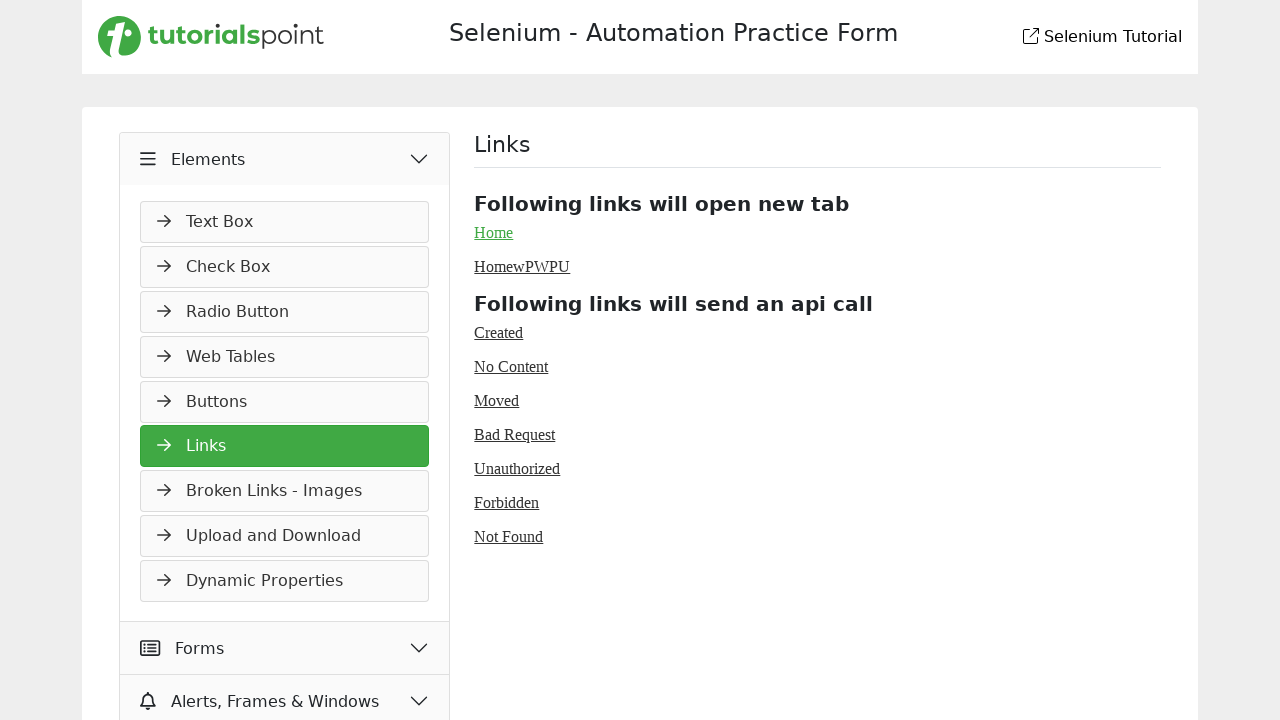

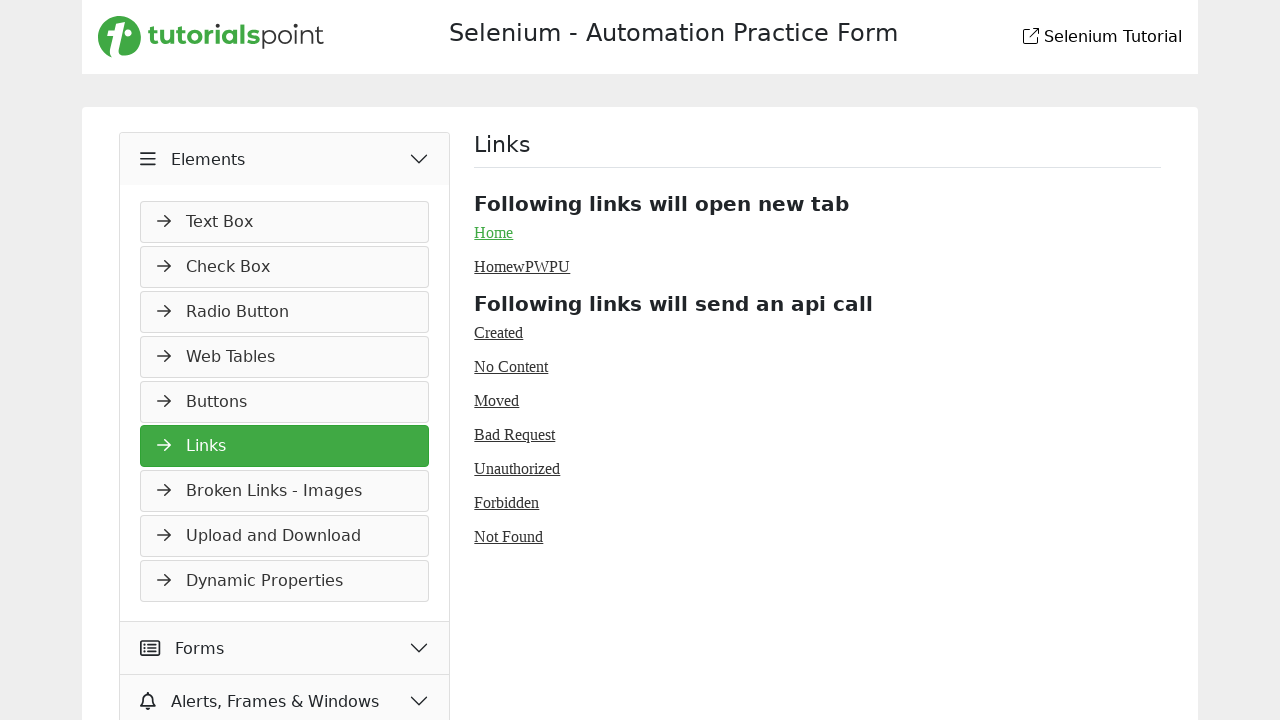